Tests window switching functionality by opening a new window via a link click and switching between windows

Starting URL: https://the-internet.herokuapp.com/windows

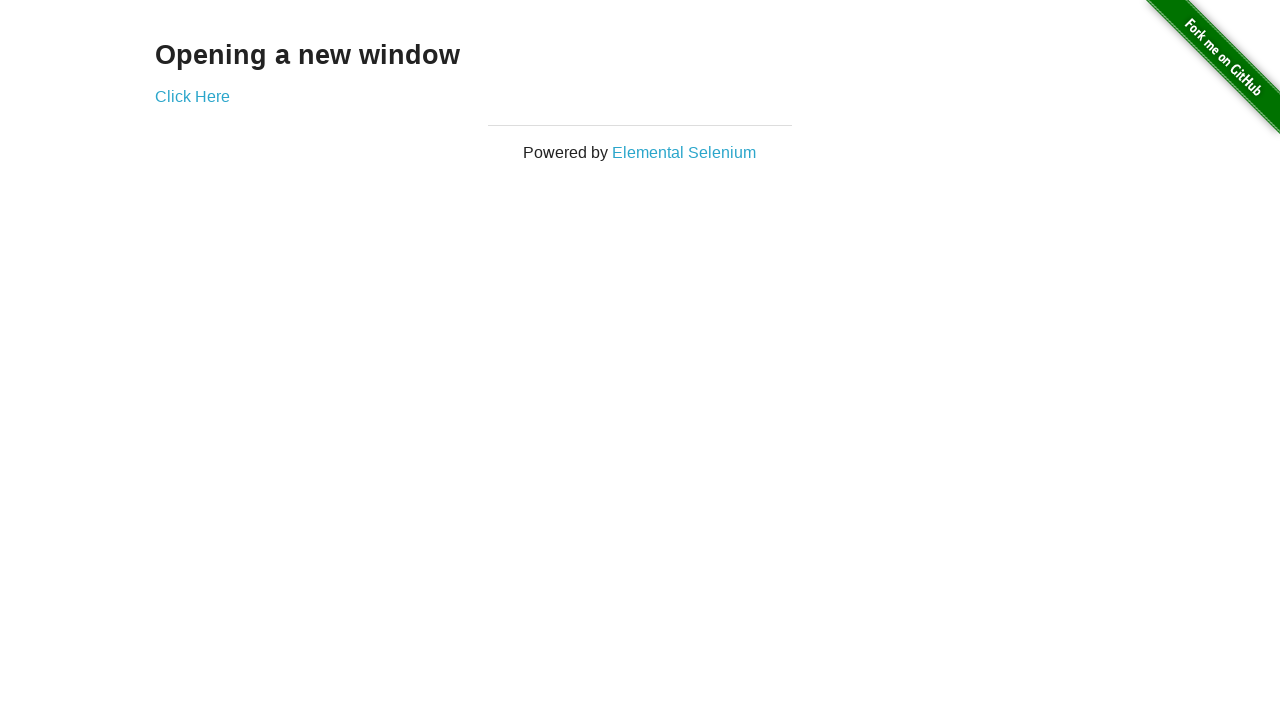

Stored reference to main window
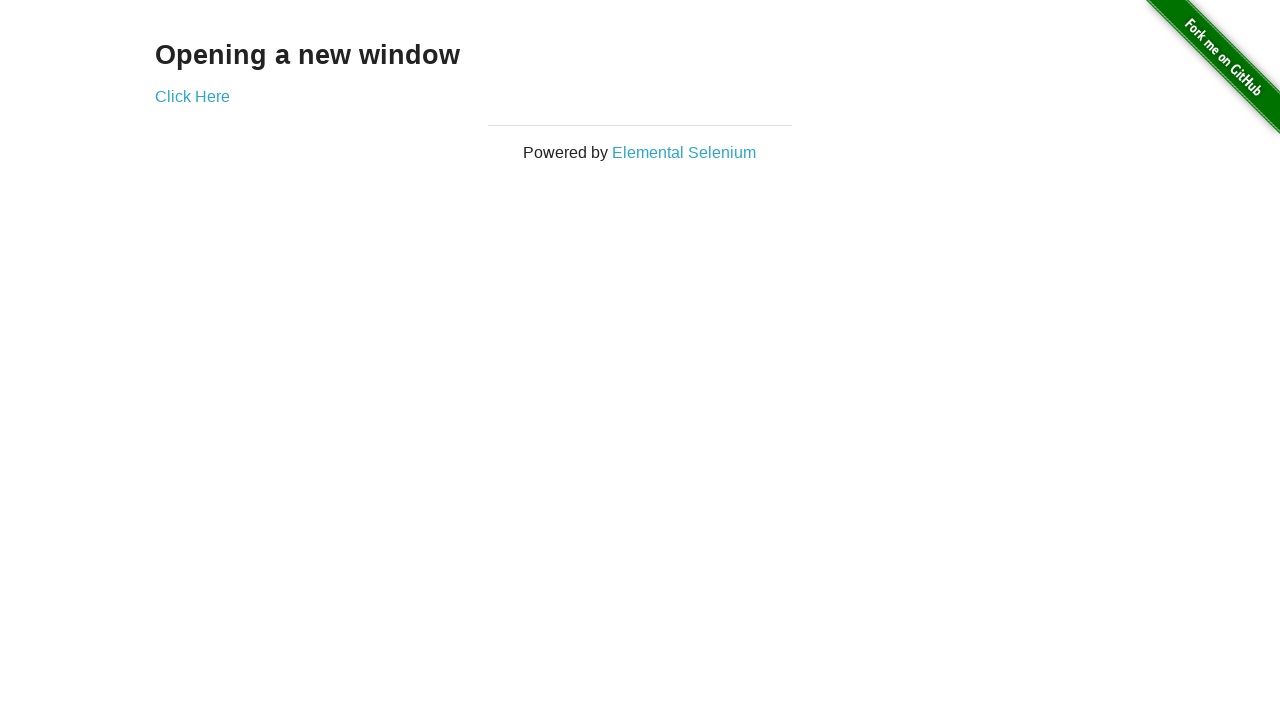

Clicked 'Click Here' link to open new window at (192, 96) on text=Click Here
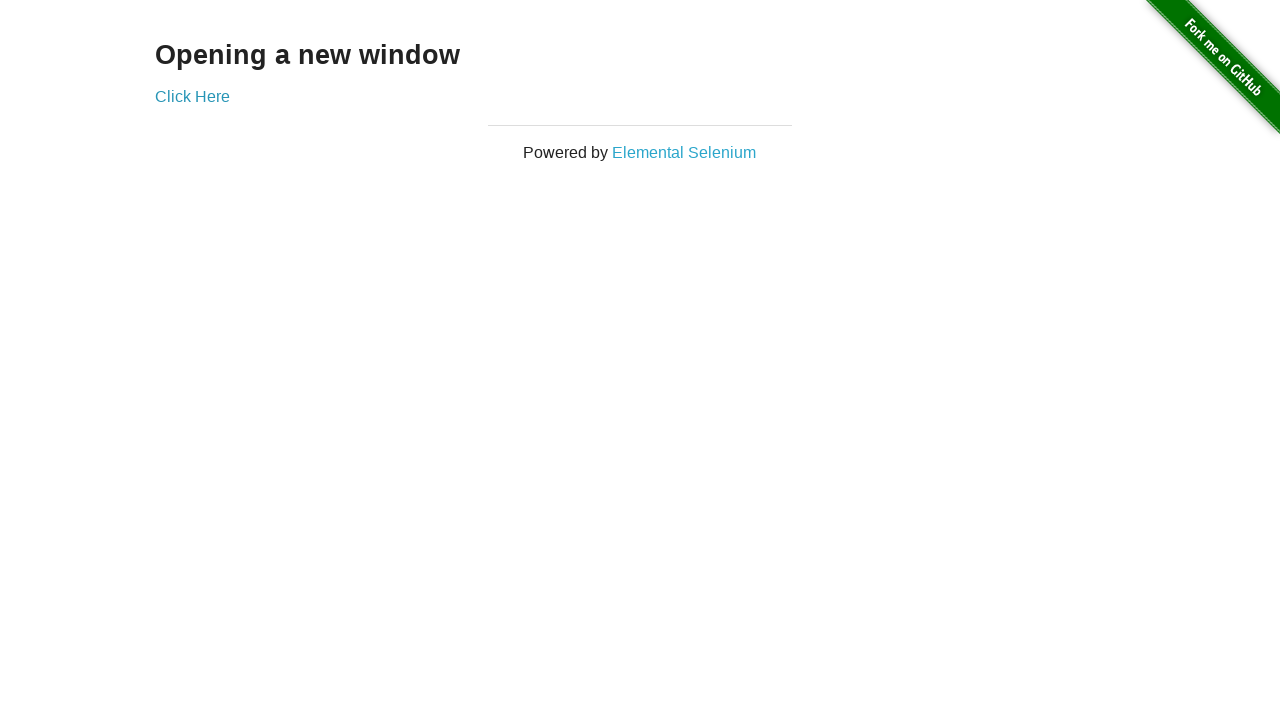

Captured new window popup
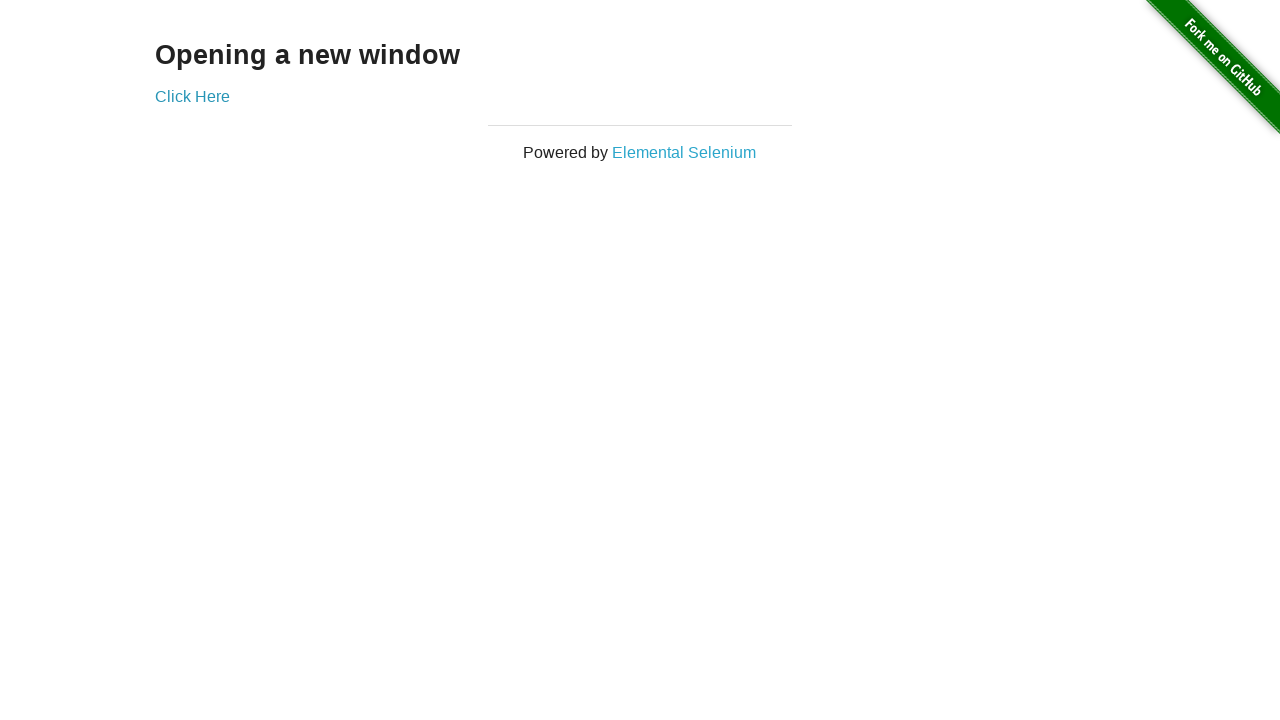

Found 'New Window' text in new window content
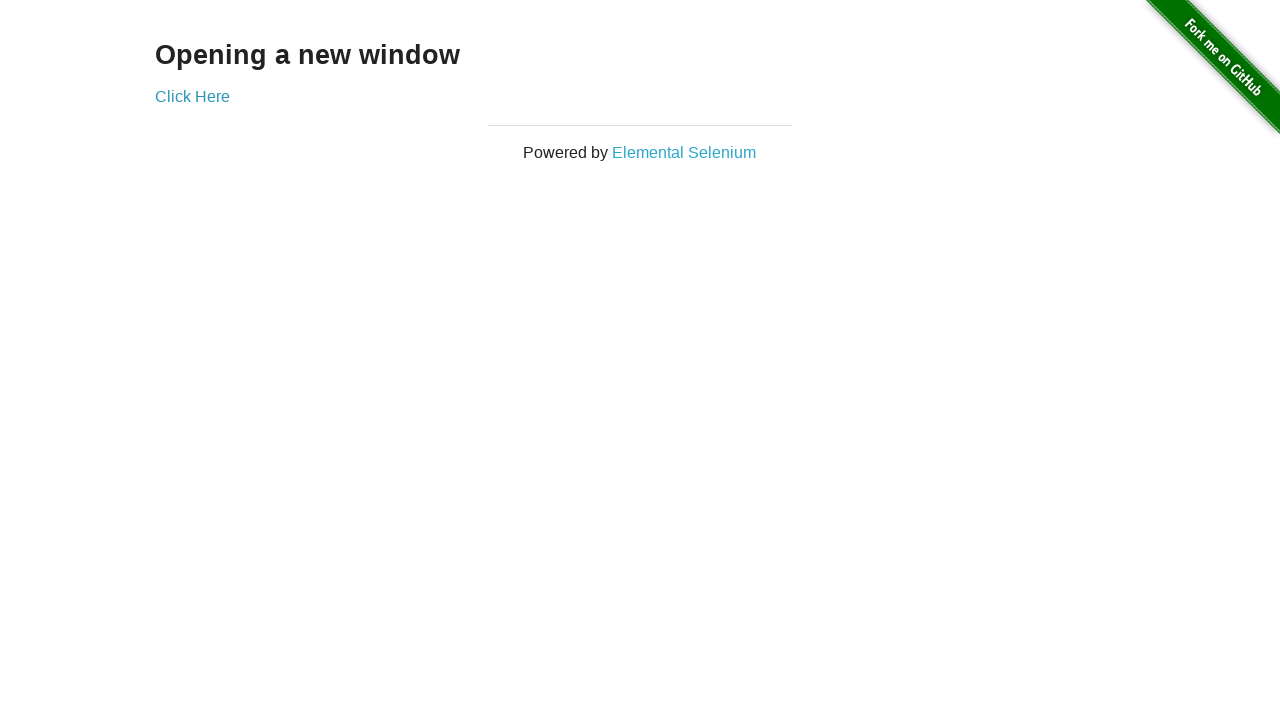

Switched back to main window using stored reference
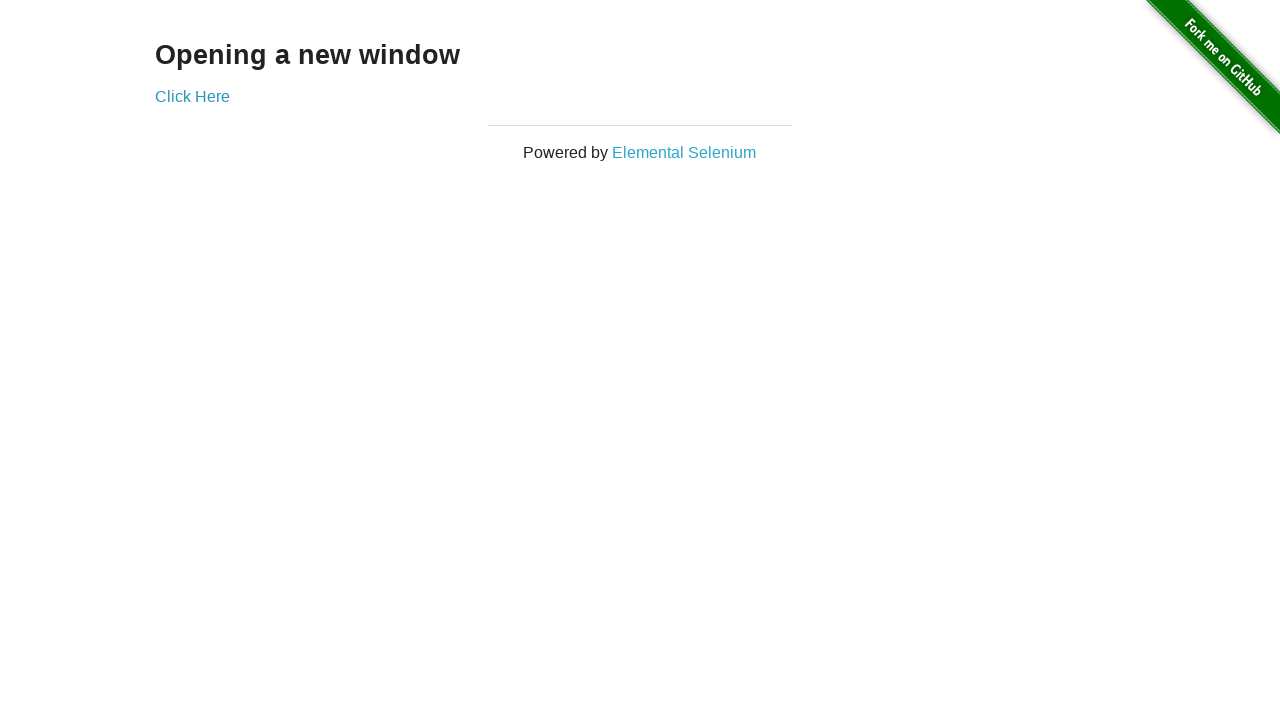

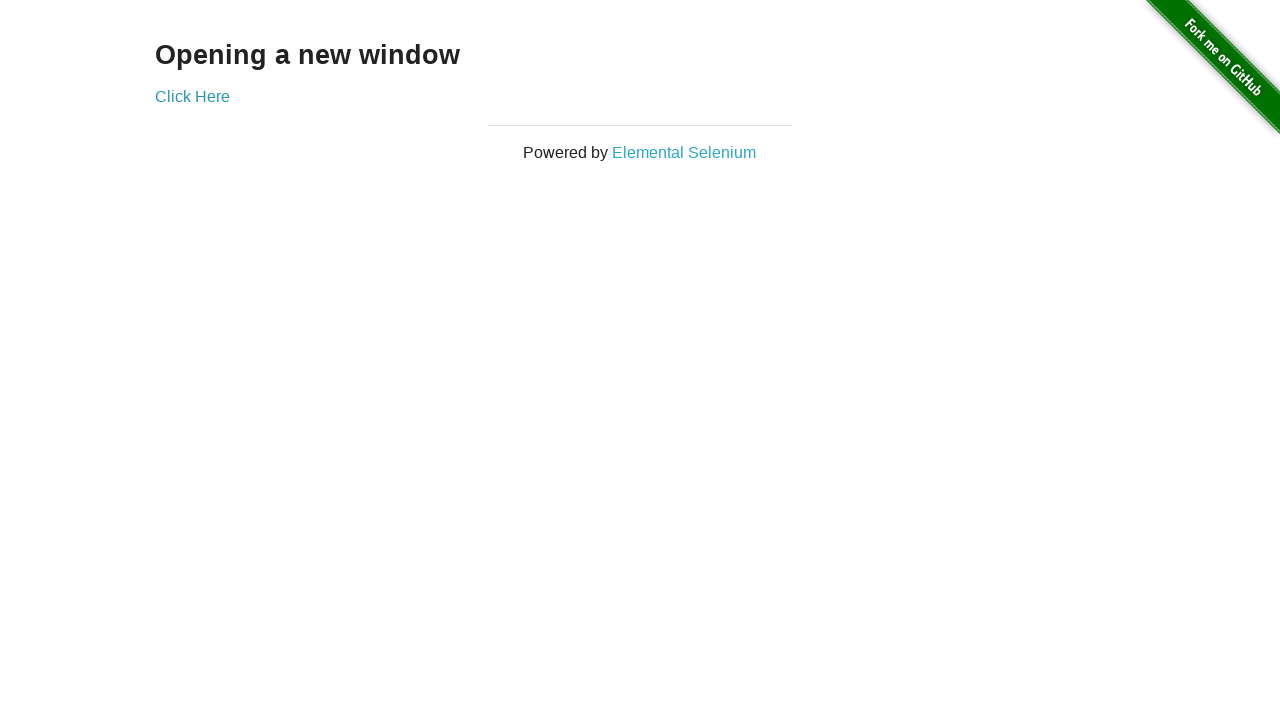